Tests scrolling to a specific element by scrolling the Input link into view and clicking it

Starting URL: https://practice.cydeo.com/

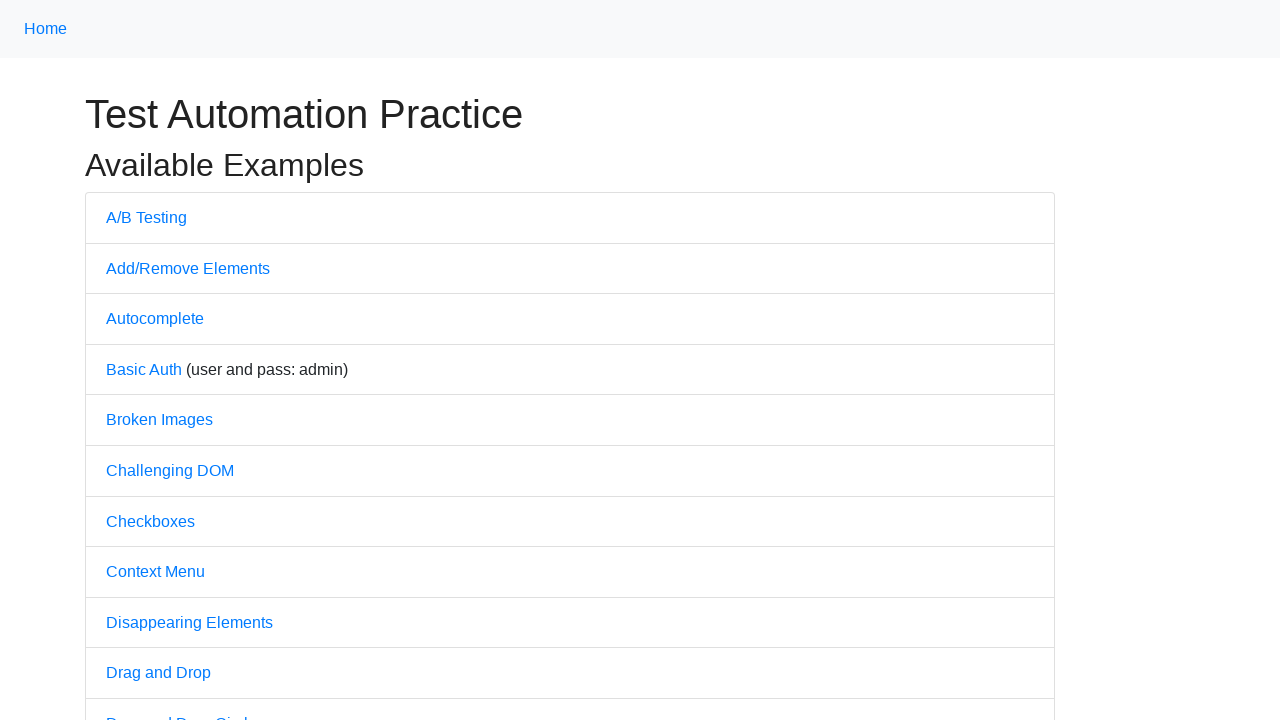

Located the Input link element
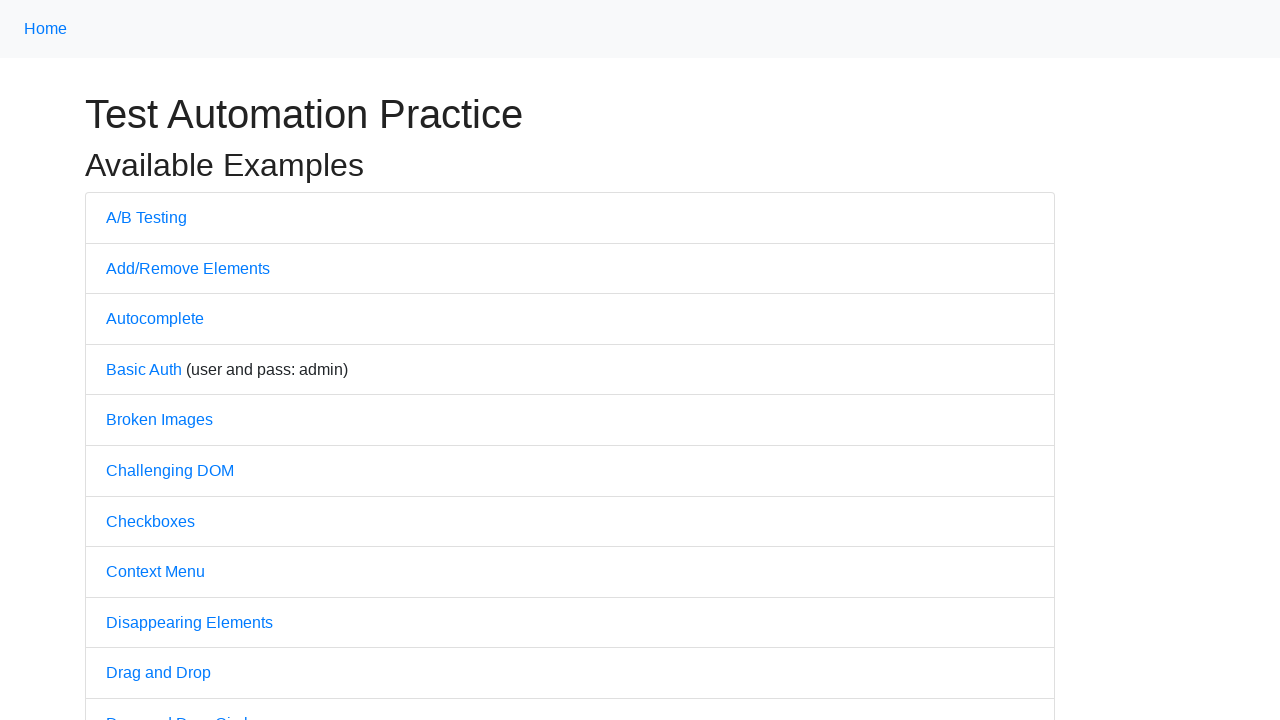

Scrolled Input link into view
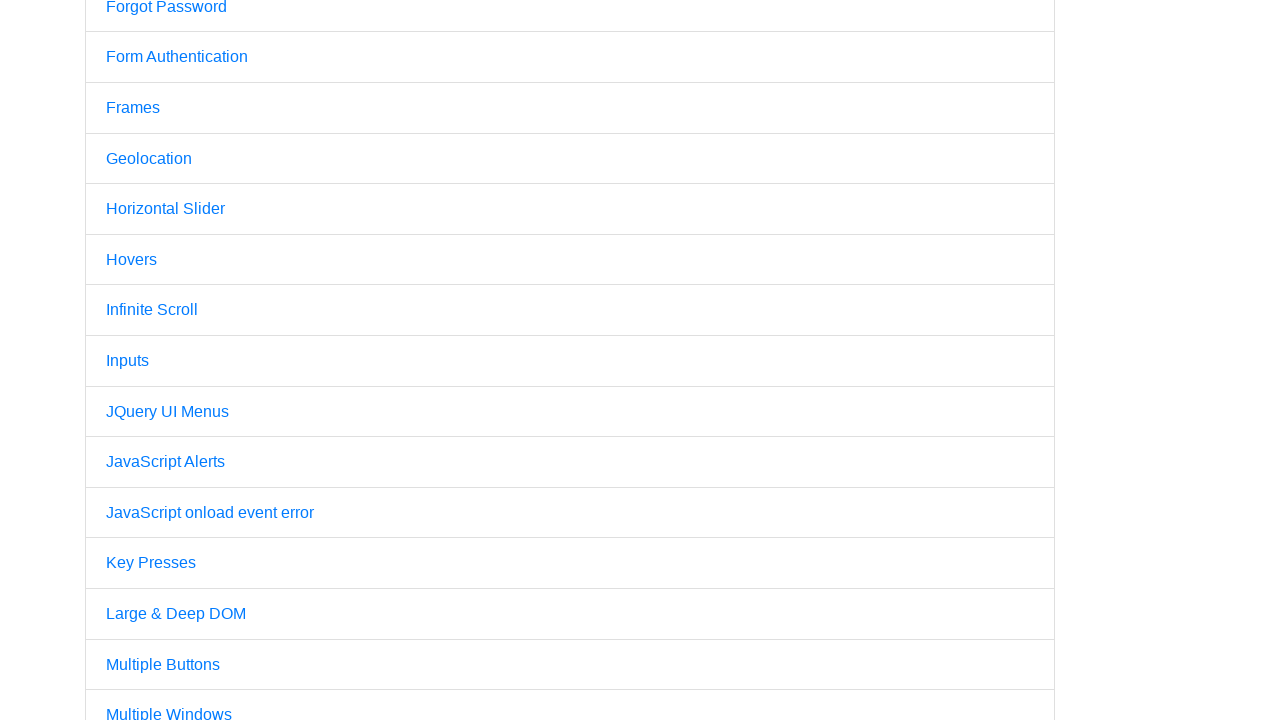

Clicked on the Input link at (128, 361) on internal:text="Input"i
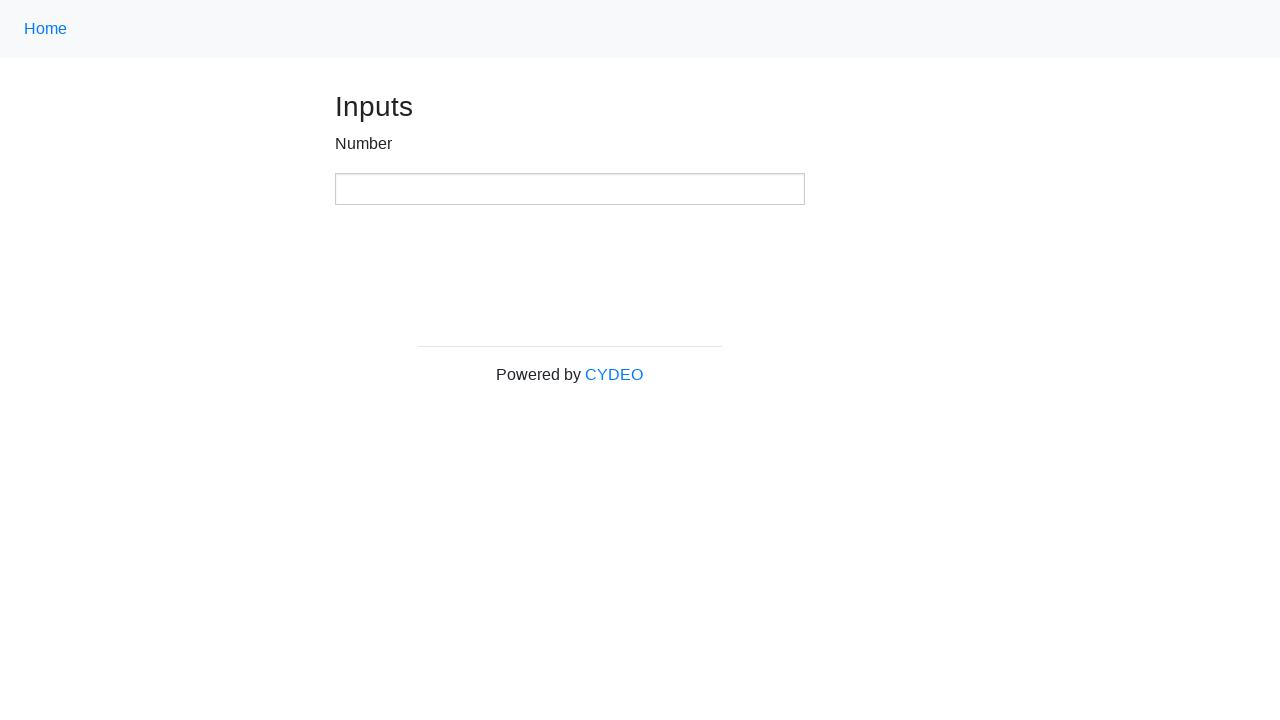

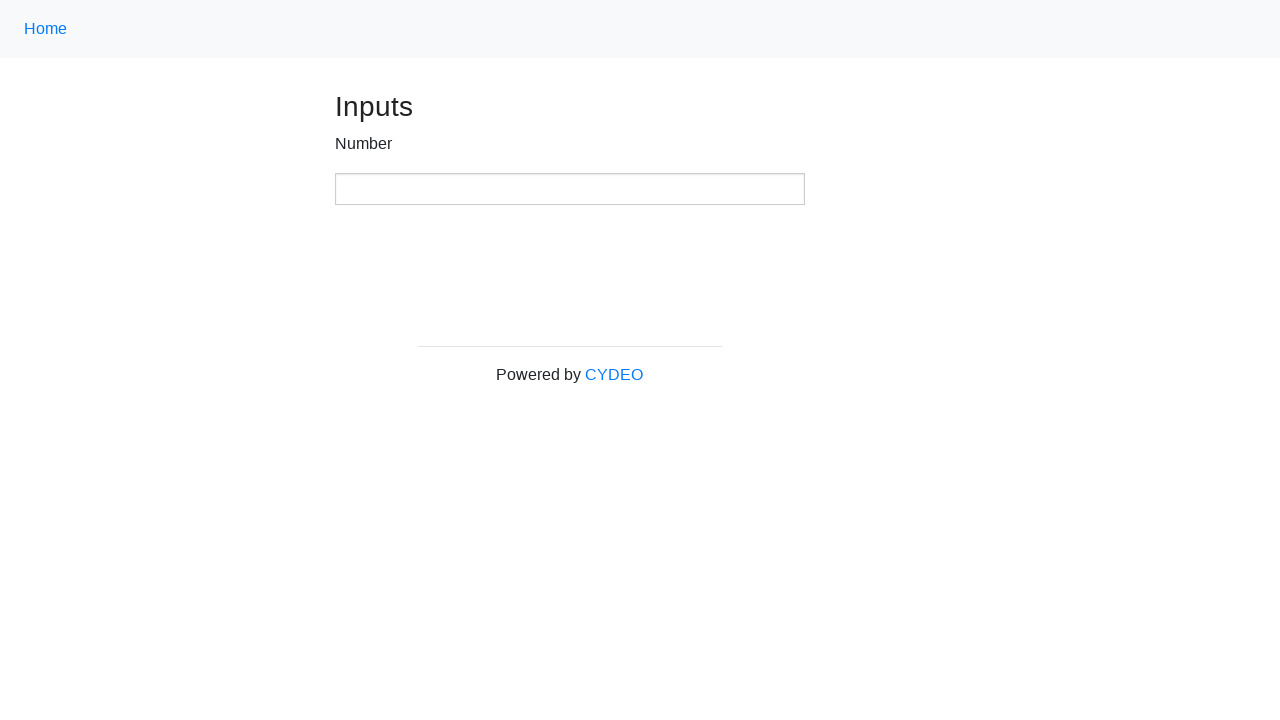